Tests checkbox and radio button selection functionality by clicking various checkboxes for health conditions and diet options, then deselecting some of them

Starting URL: https://automationfc.github.io/multiple-fields/

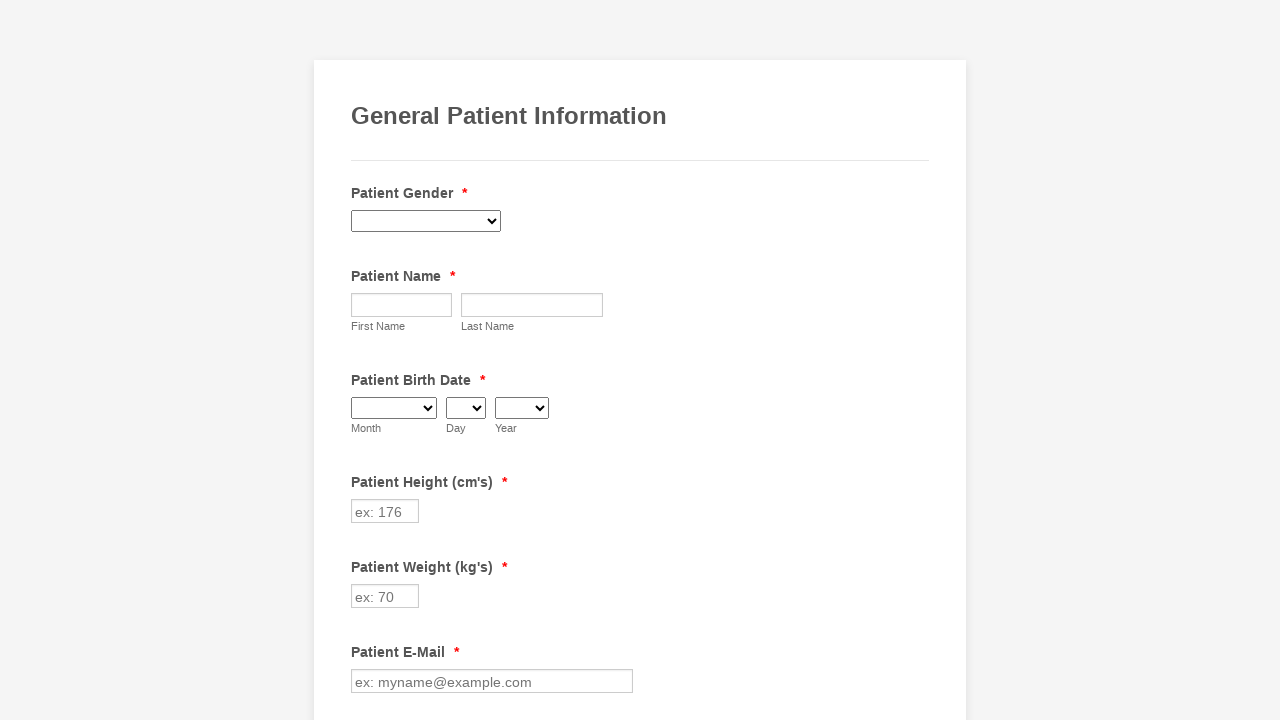

Clicked 'Emotional Disorder' checkbox to select it at (362, 360) on input[value='Emotional Disorder']
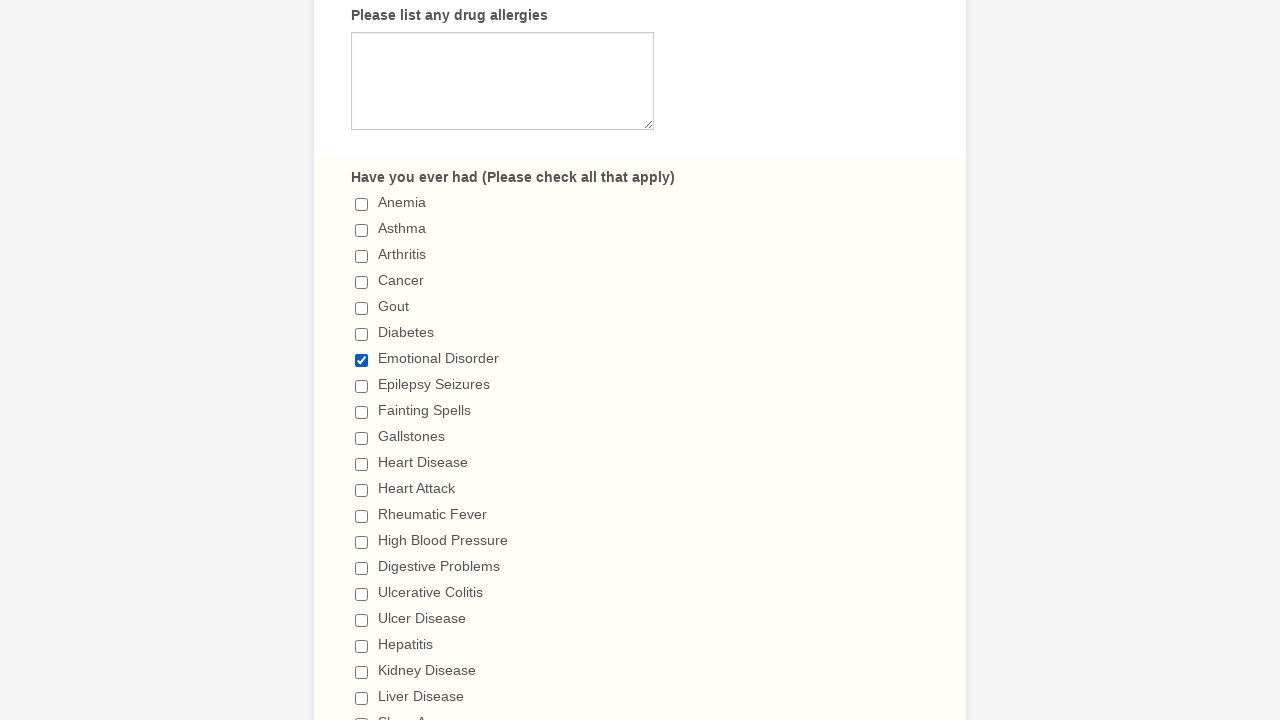

Clicked 'Digestive Problems' checkbox to select it at (362, 568) on input[value='Digestive Problems']
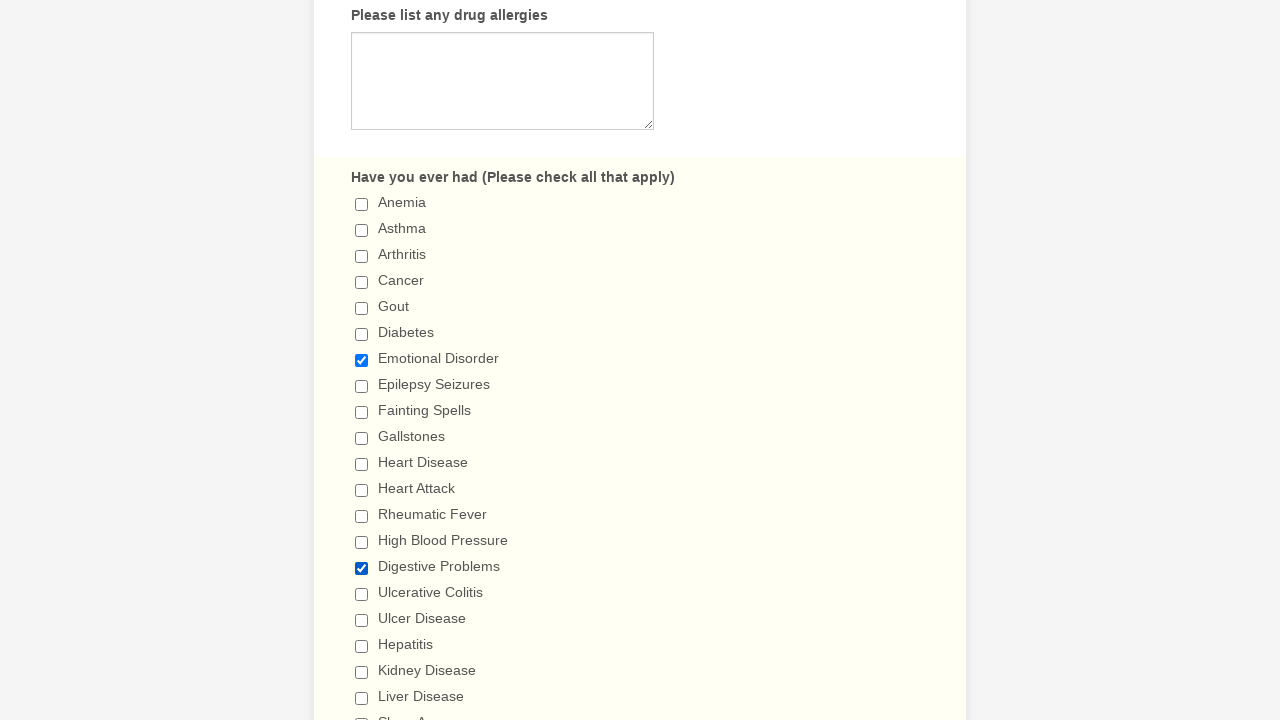

Clicked 'Venereal Disease' checkbox to select it at (362, 360) on input[value='Venereal Disease']
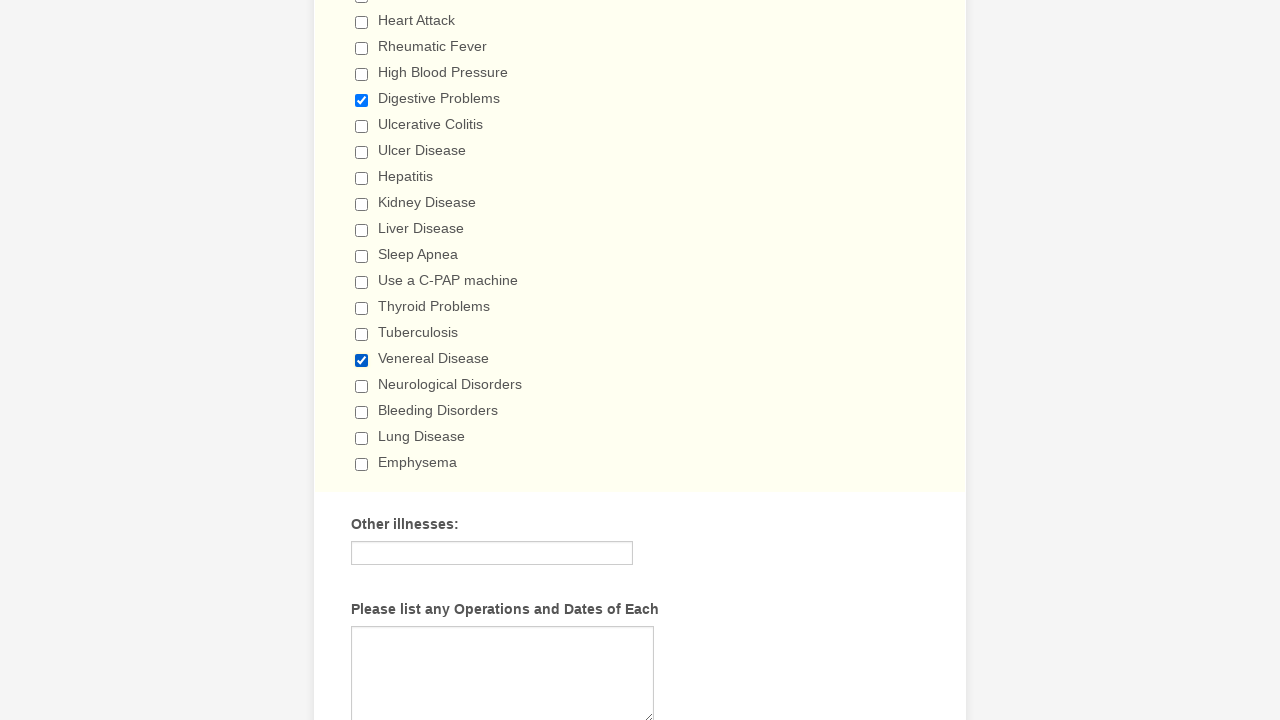

Clicked '5+ days' radio button for exercise frequency at (362, 361) on input[value='5+ days']
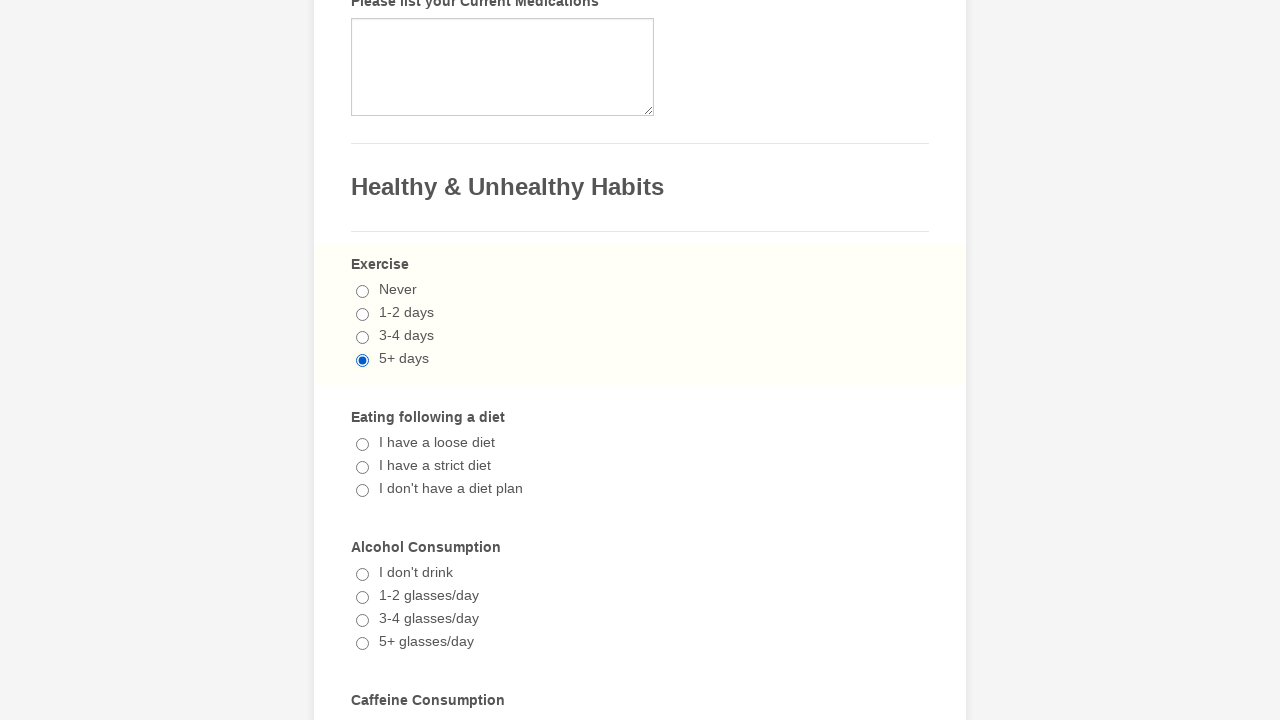

Clicked 'I don't have a diet plan' option for diet plan at (362, 491) on input[value="I don't have a diet plan"]
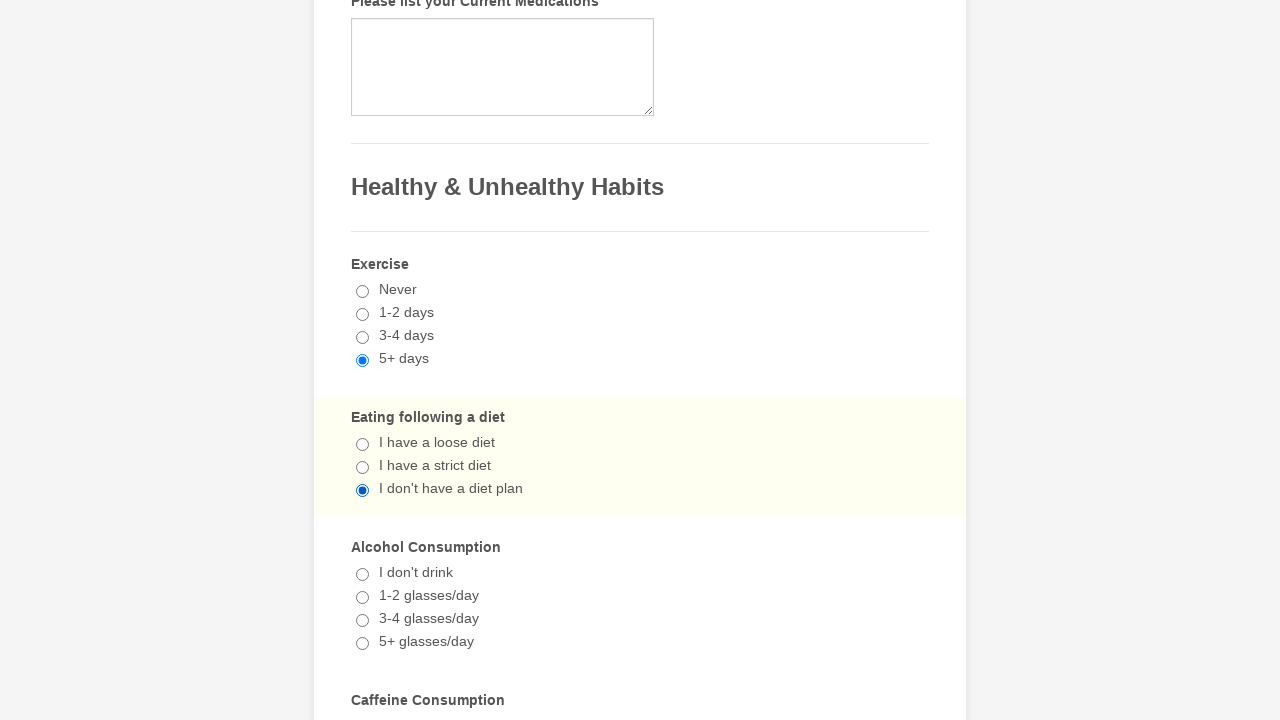

Clicked '3-4 glasses/day' option for water intake at (362, 621) on input[value='3-4 glasses/day']
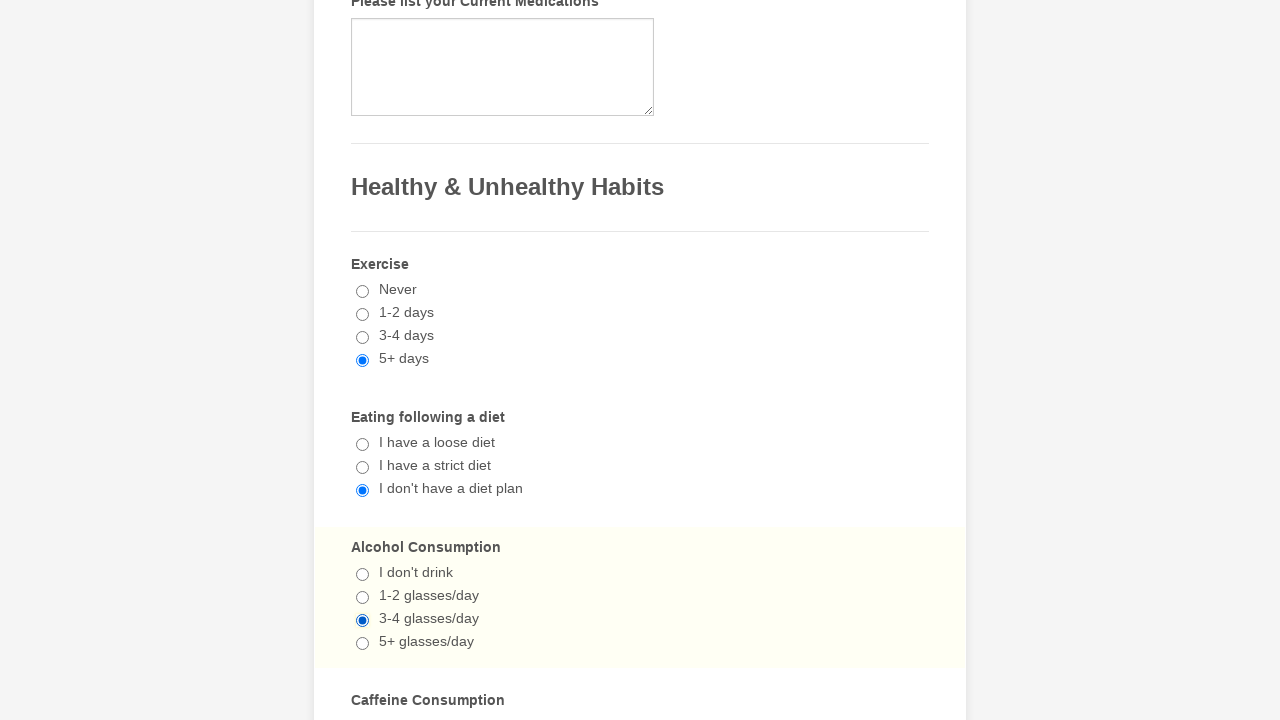

Deselected 'Emotional Disorder' checkbox at (362, 360) on input[value='Emotional Disorder']
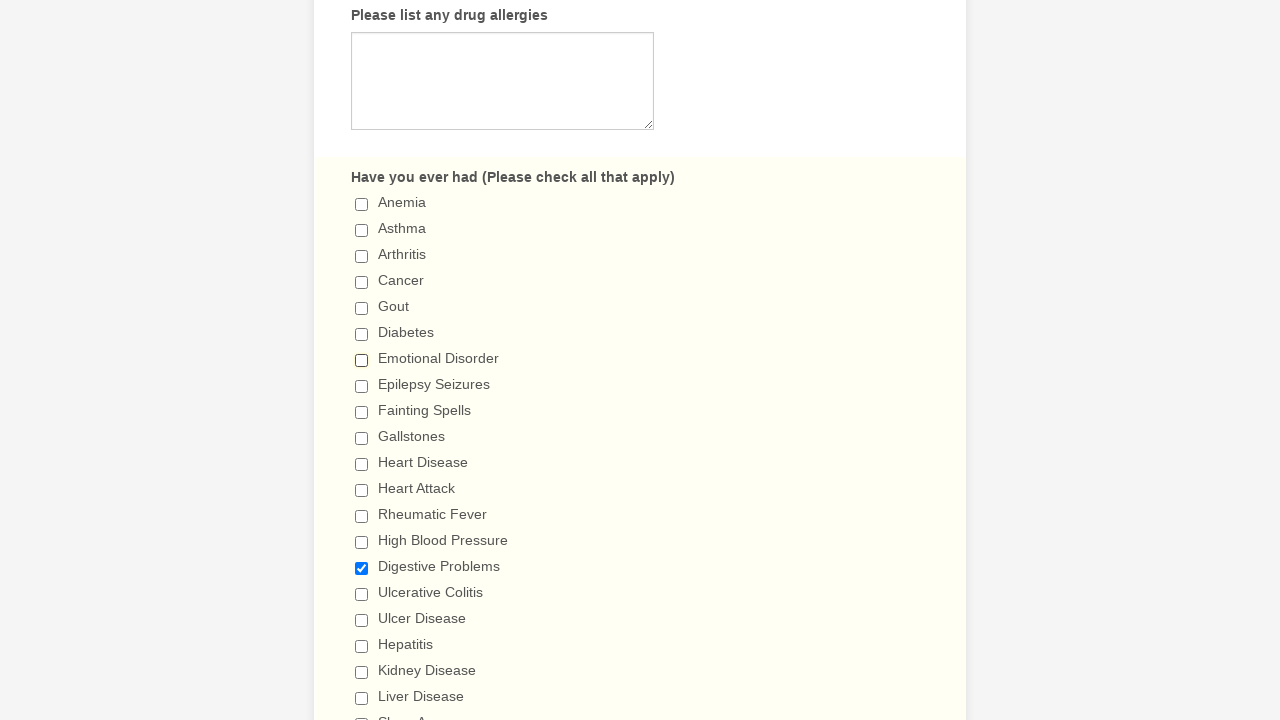

Deselected 'Digestive Problems' checkbox at (362, 568) on input[value='Digestive Problems']
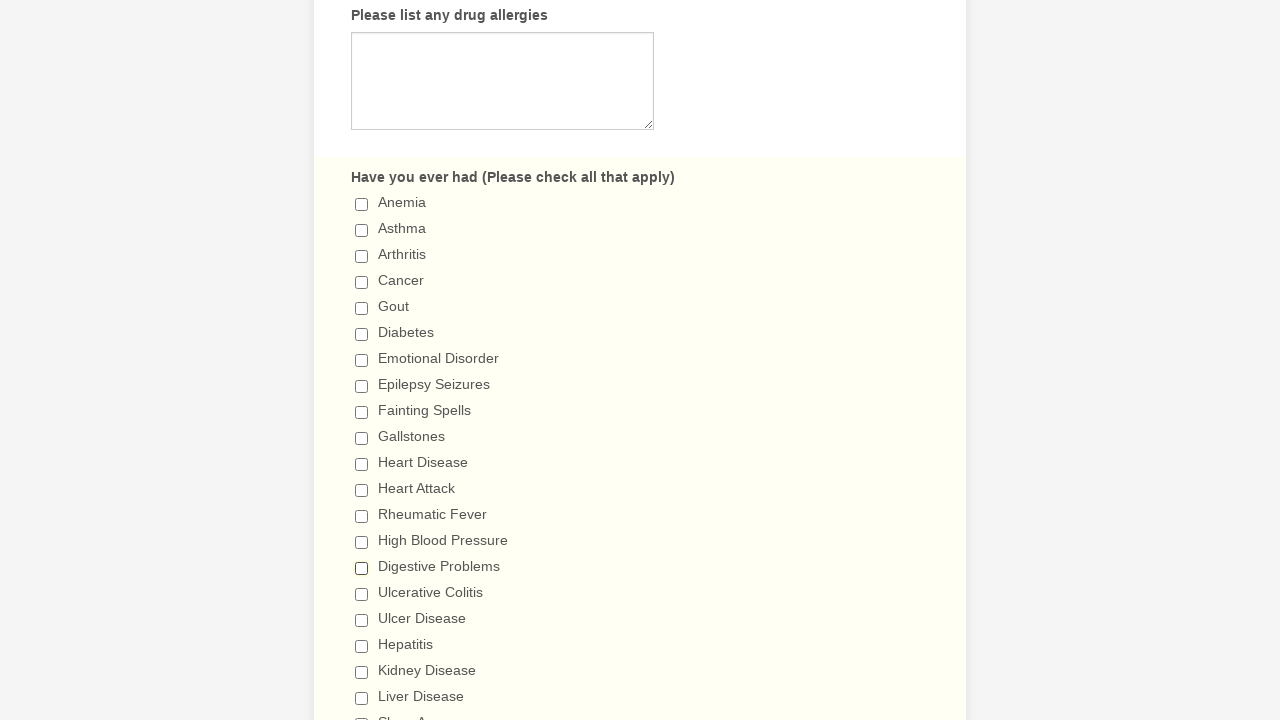

Deselected 'Venereal Disease' checkbox at (362, 360) on input[value='Venereal Disease']
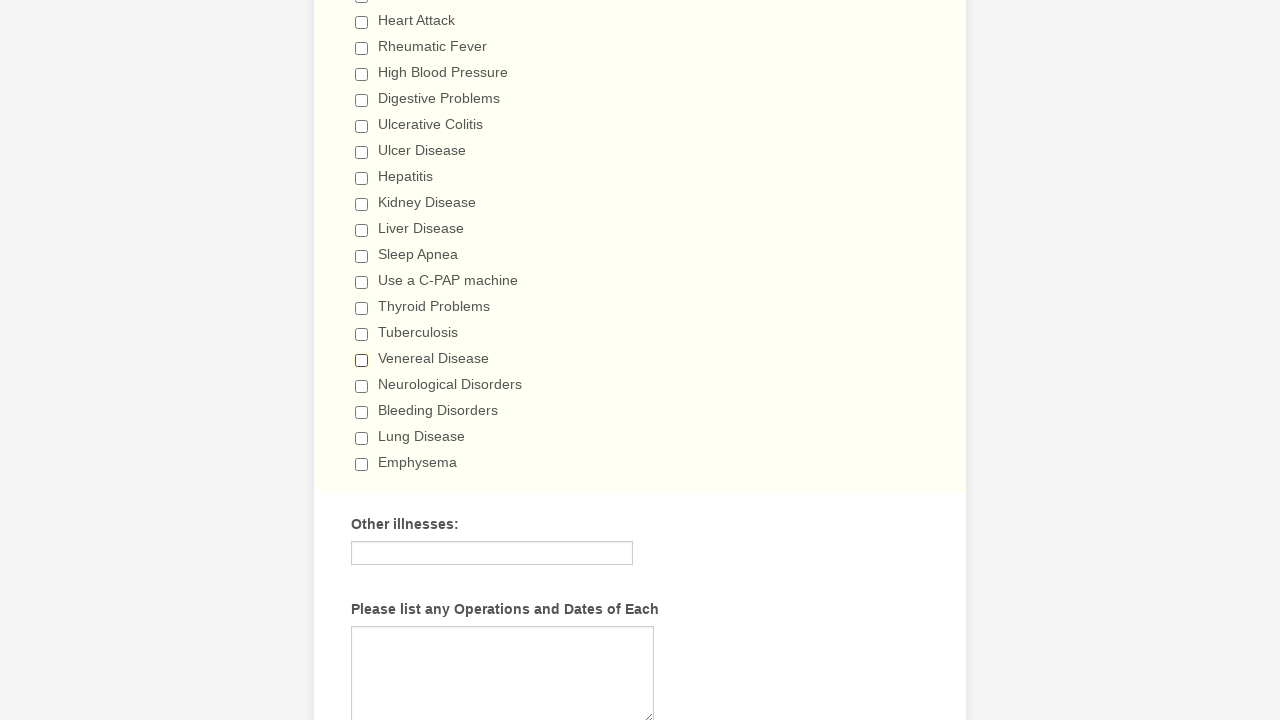

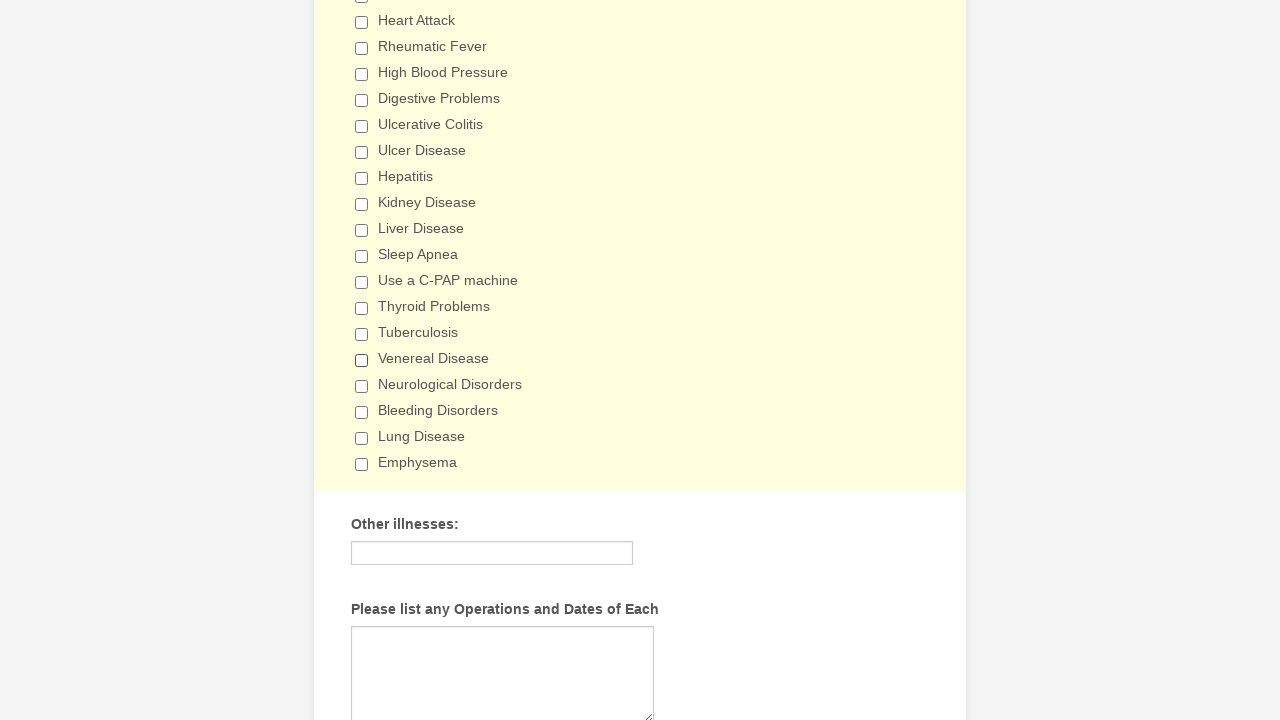